Clicks on a navigation link element on the Global SQA demo site

Starting URL: https://www.globalsqa.com/demo-site/

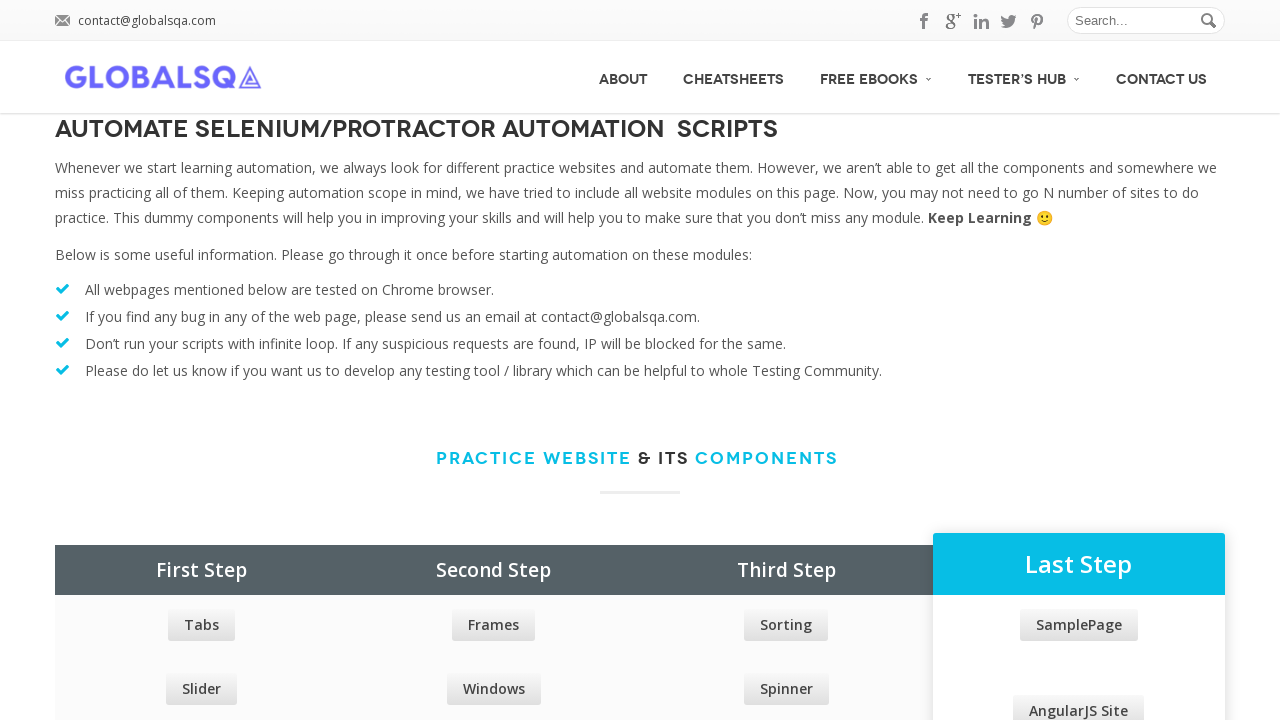

Navigated to Global SQA demo site
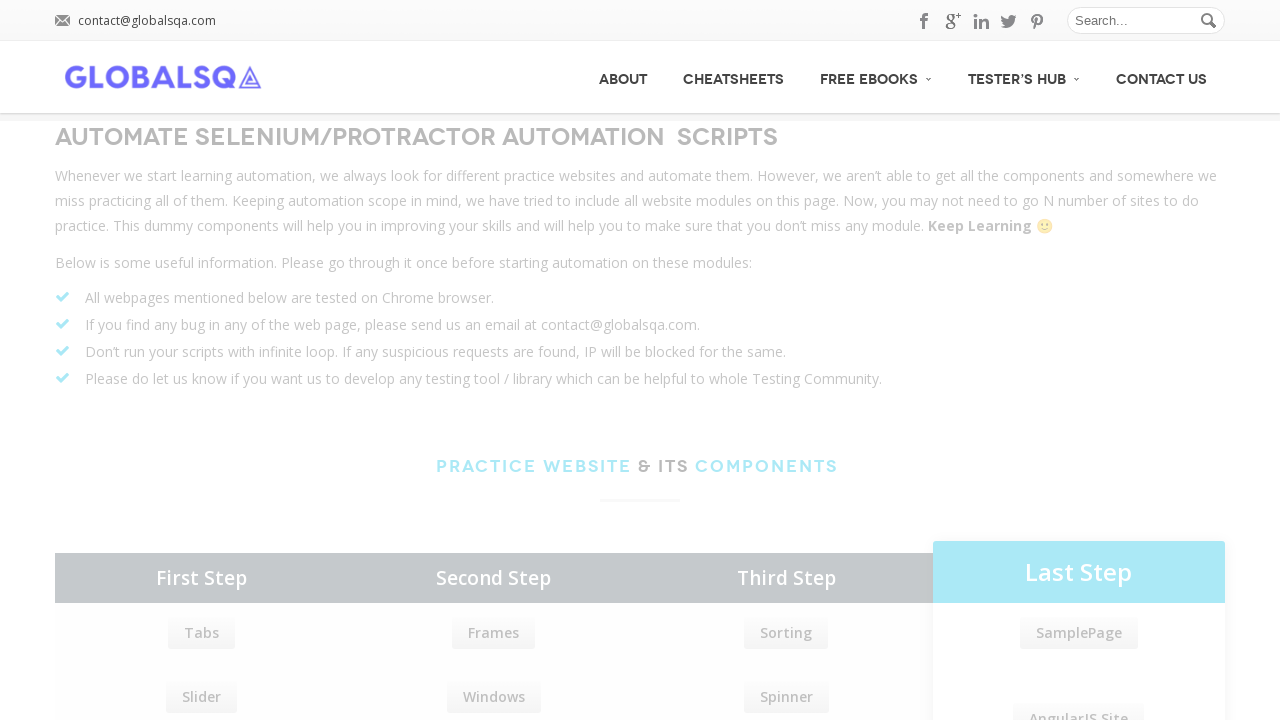

Clicked on navigation link element at (201, 633) on xpath=//*[@id="post-2715"]/div[2]/div/div/div[2]/div[1]/ul/li[2]/a
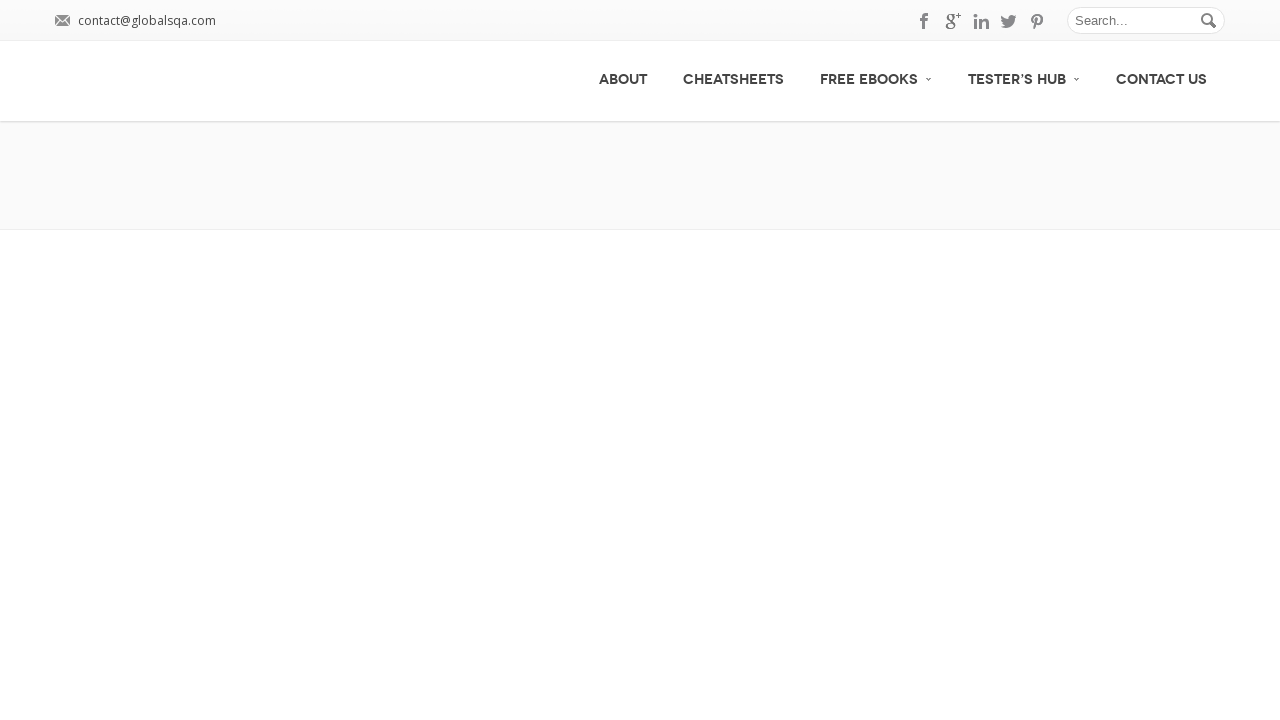

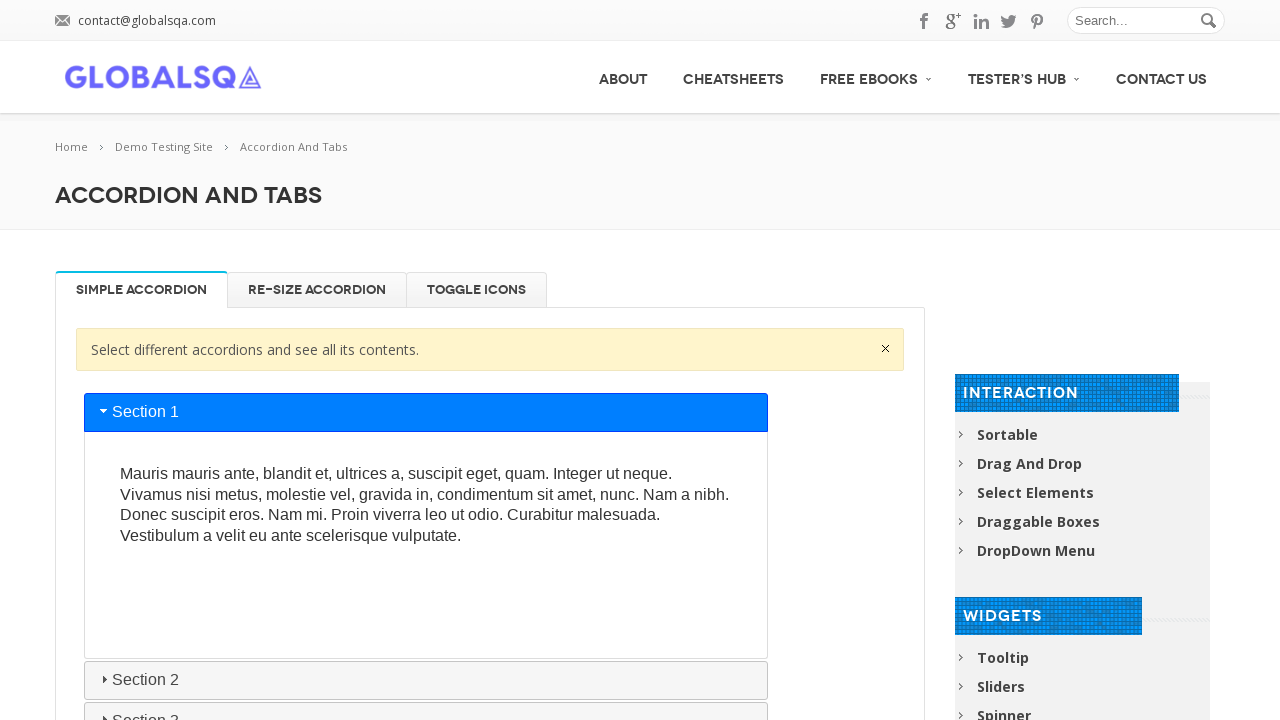